Tests clicking a hidden element on the page

Starting URL: https://obstaclecourse.tricentis.com/Obstacles/66666

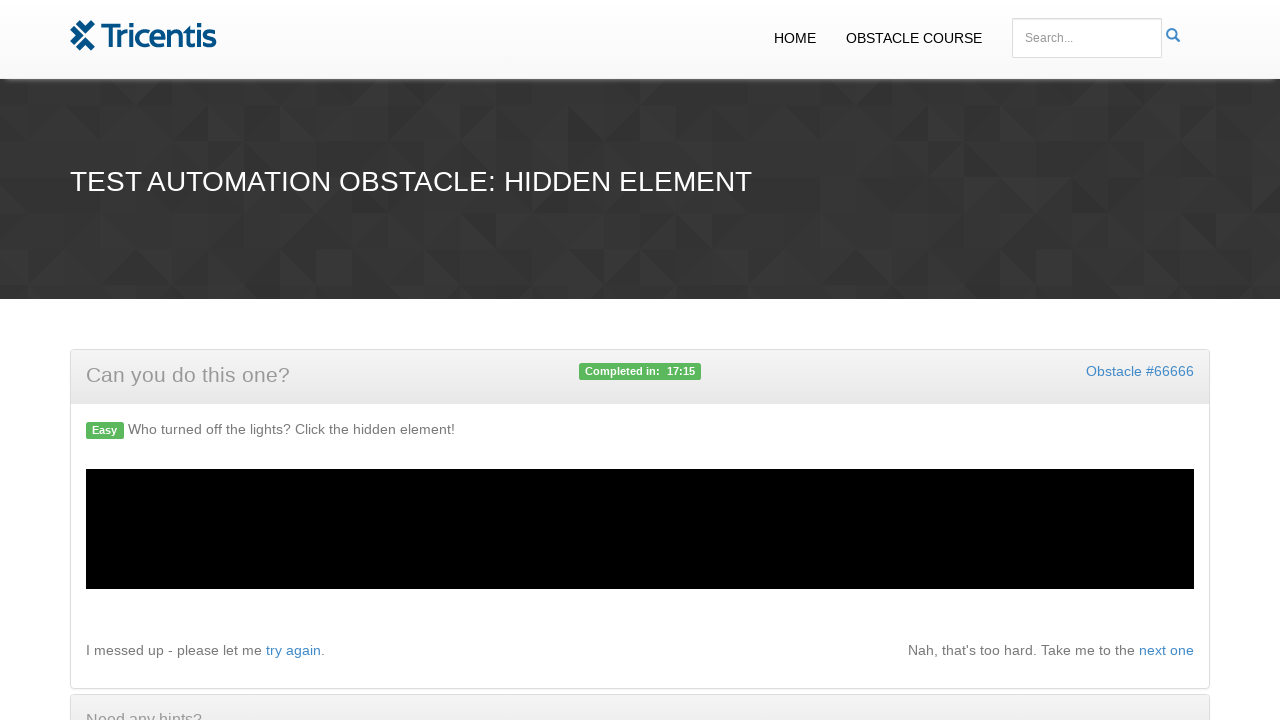

Navigated to obstacle course page with hidden element
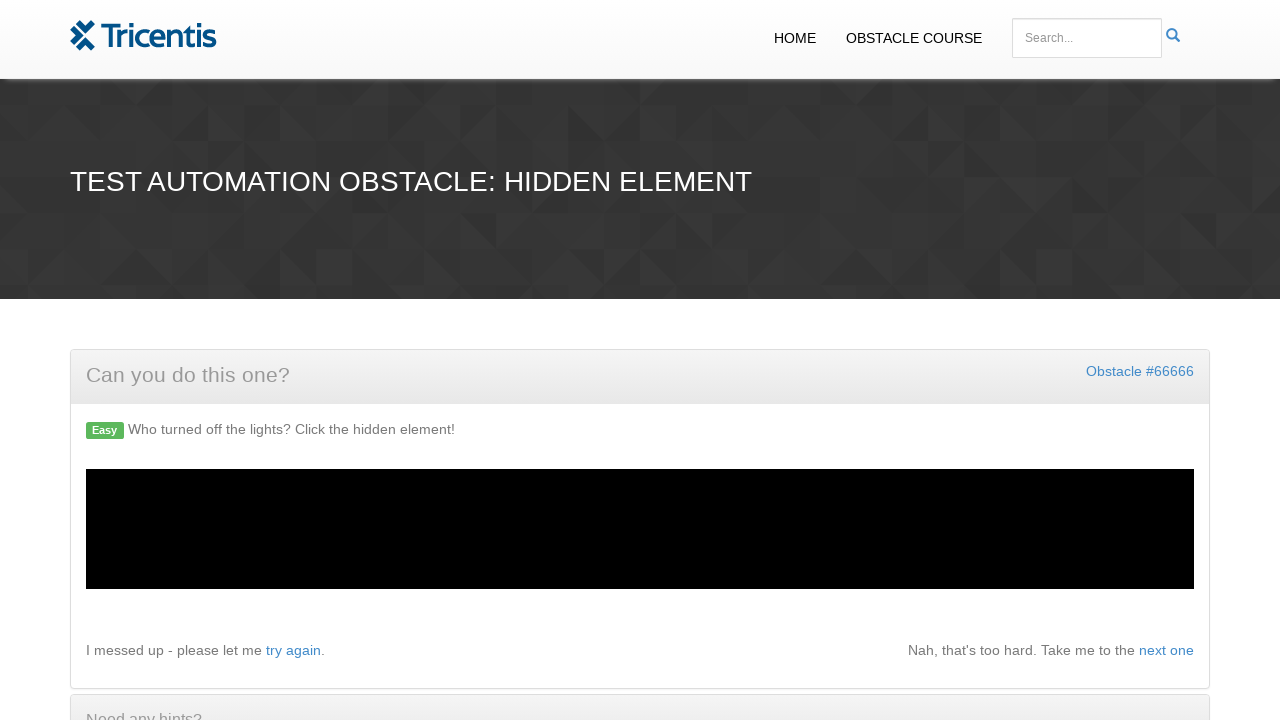

Clicked hidden element with id 'clickthis' at (224, 566) on #clickthis
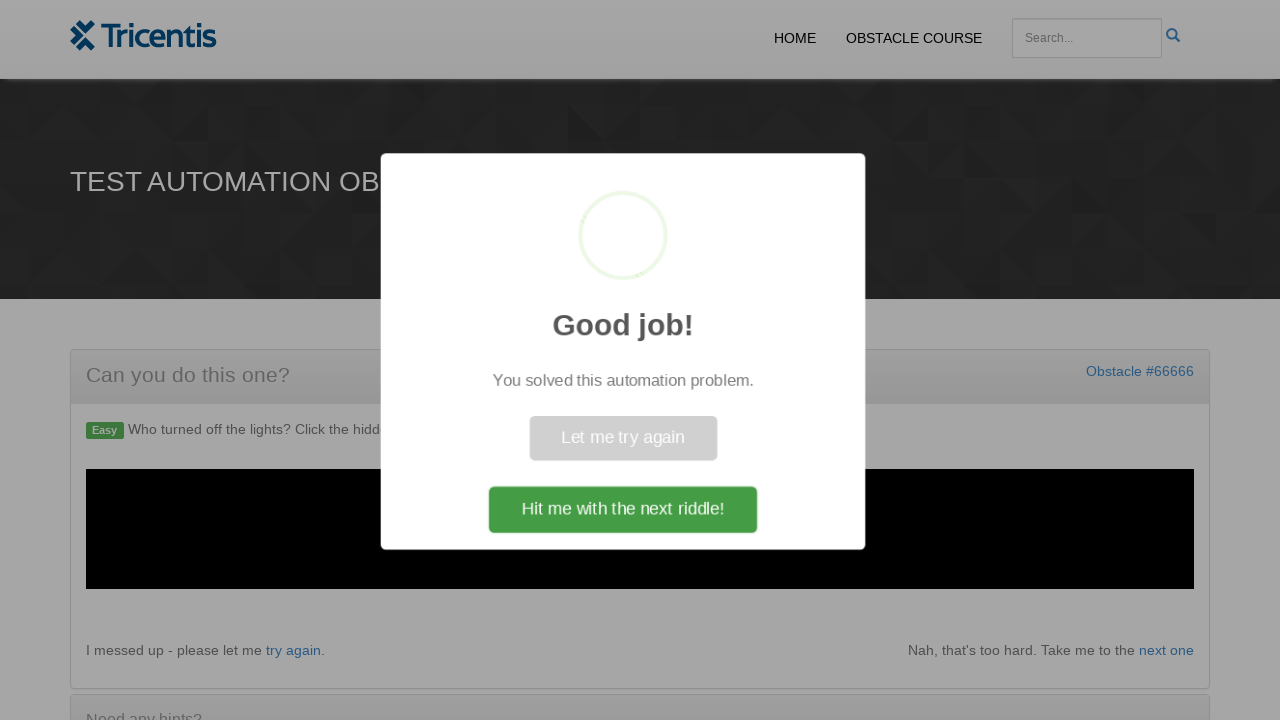

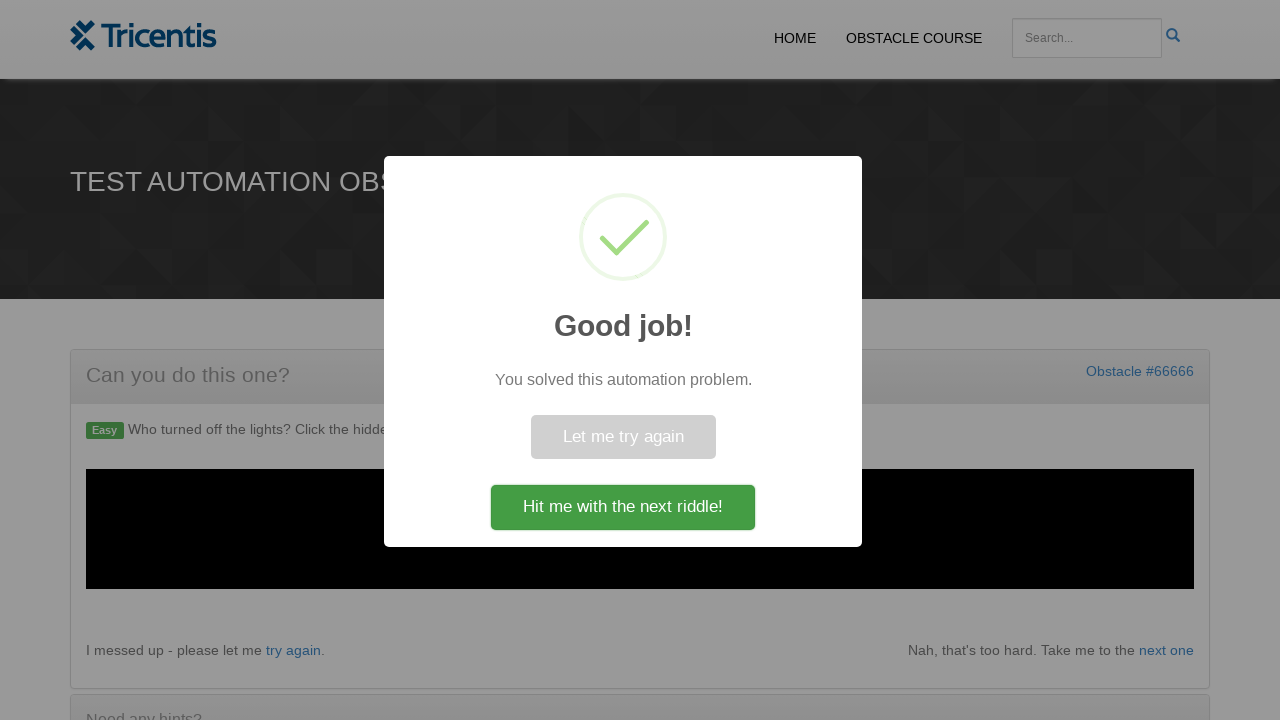